Tests checkbox state checking by checking the Apple checkbox, then conditionally checking Microsoft or Tesla based on whether Apple is checked.

Starting URL: https://techglobal-training.com/frontend

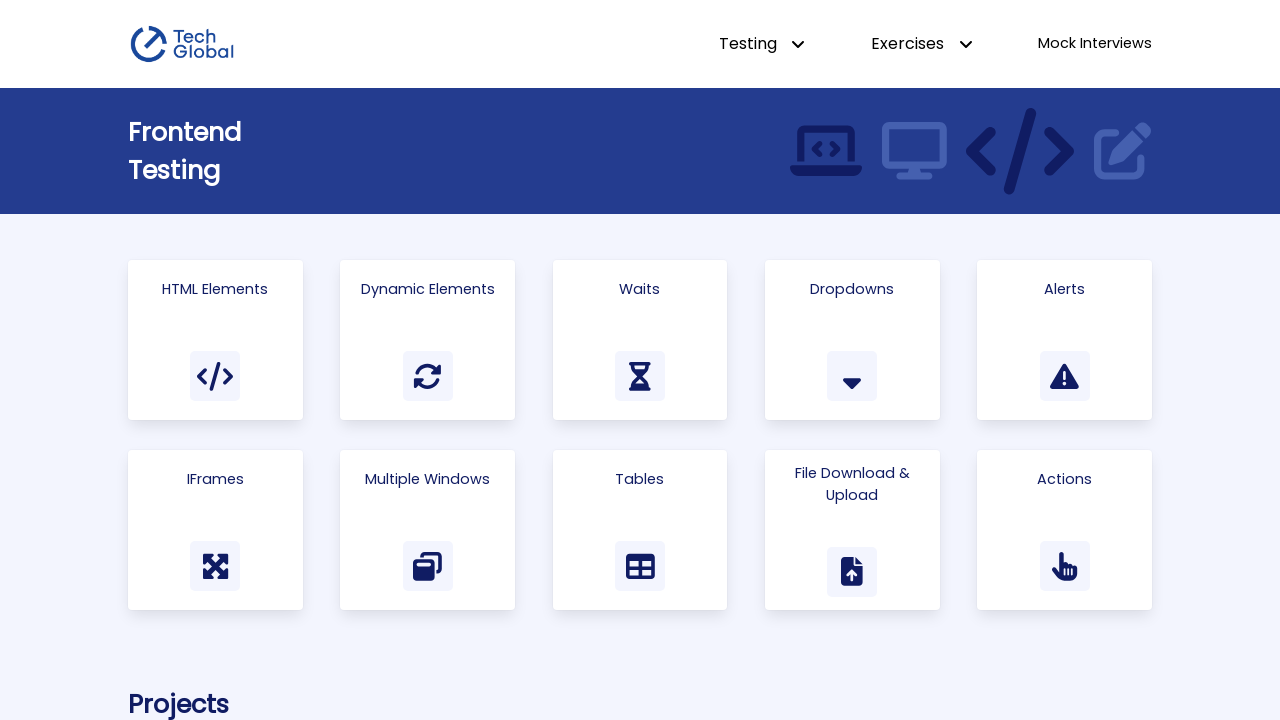

Clicked on 'HTML Elements' link to navigate to the test page at (215, 289) on text=HTML Elements
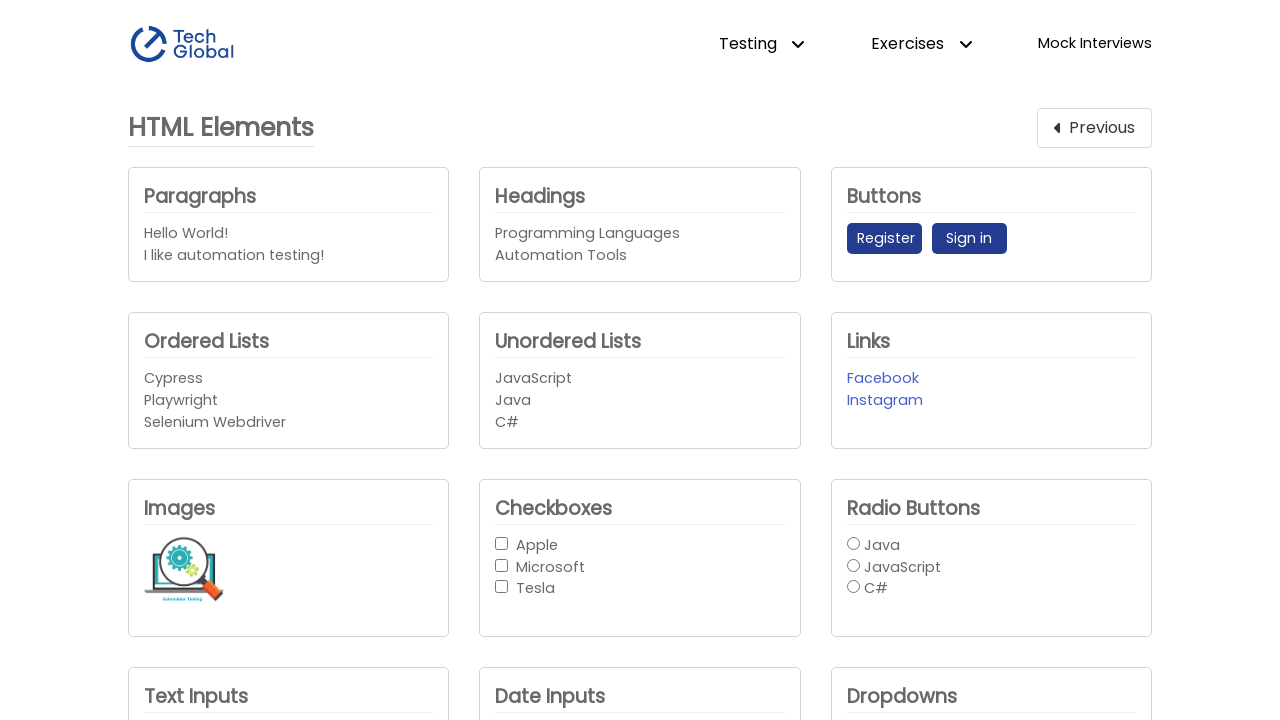

Located Apple checkbox element
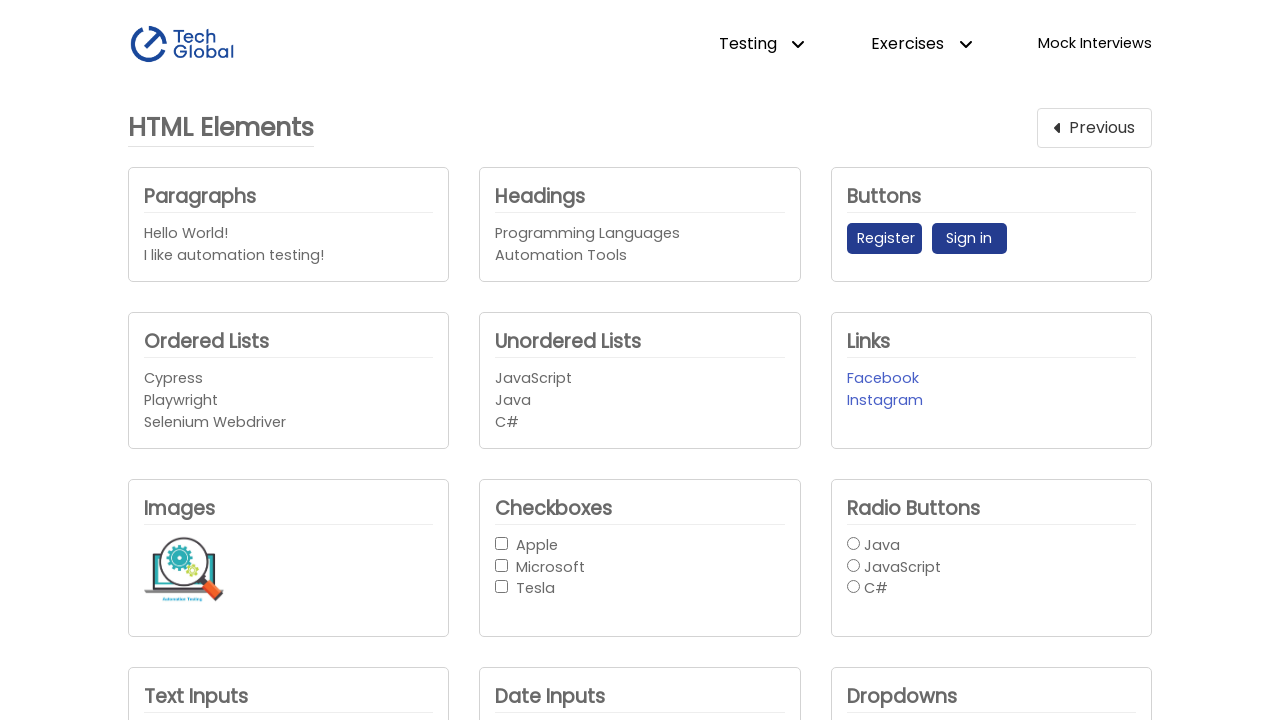

Located Microsoft checkbox element
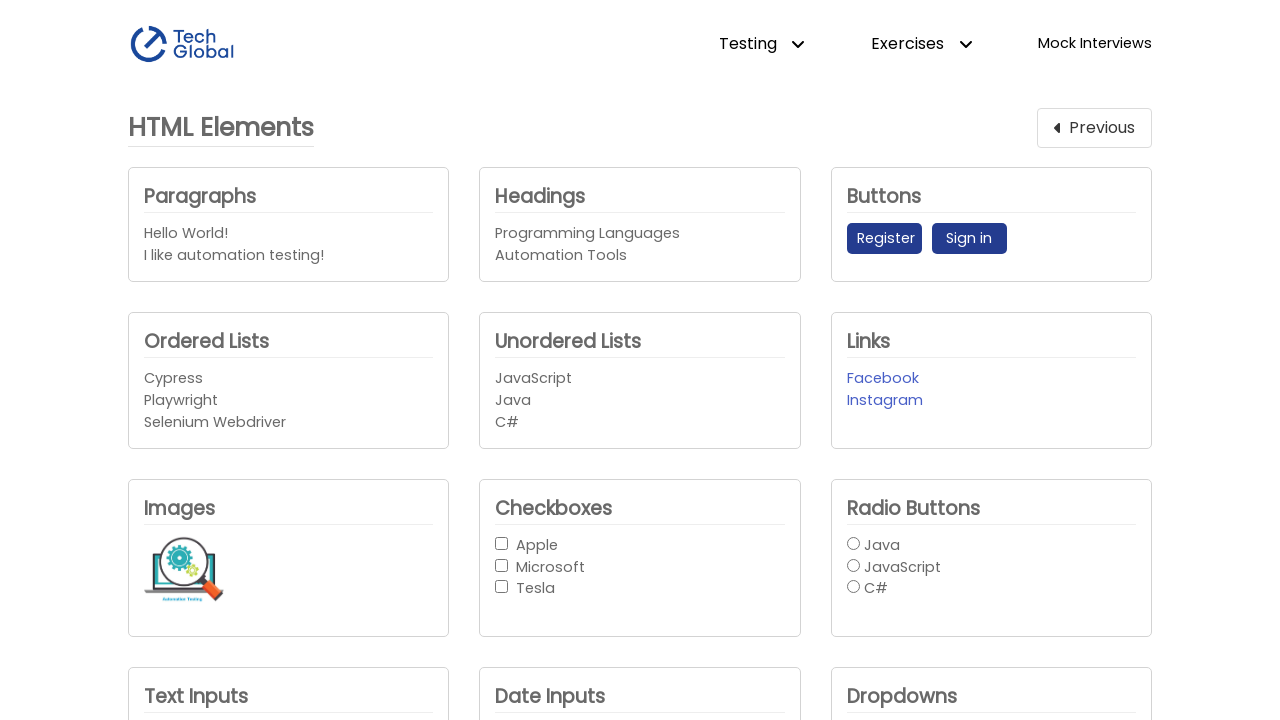

Located Tesla checkbox element
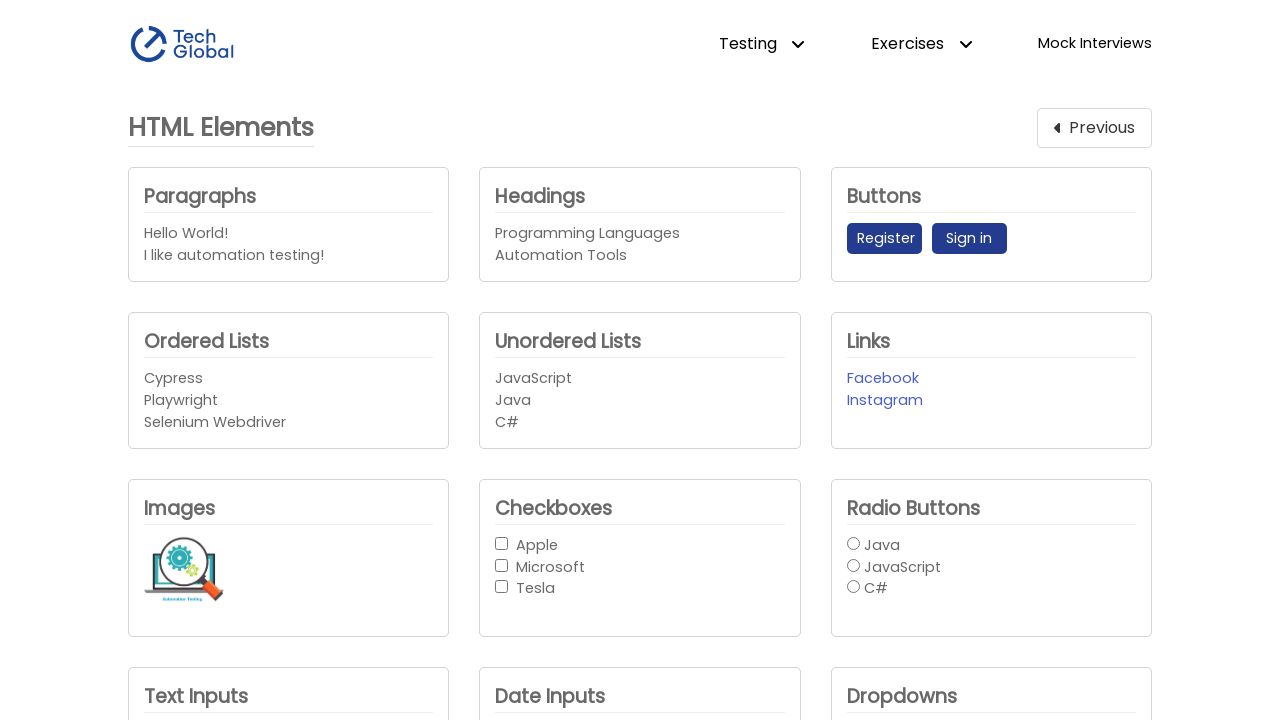

Checked the Apple checkbox at (502, 543) on internal:role=checkbox[name="Apple"i]
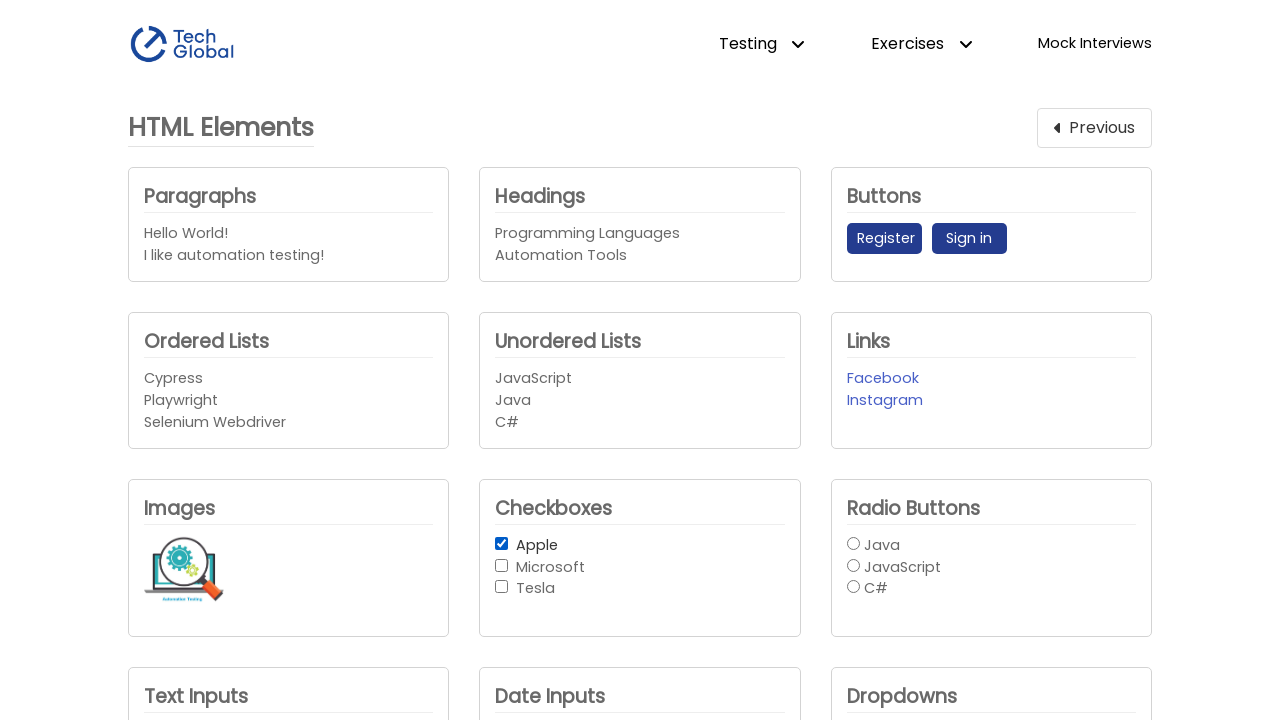

Verified Apple checkbox state: True
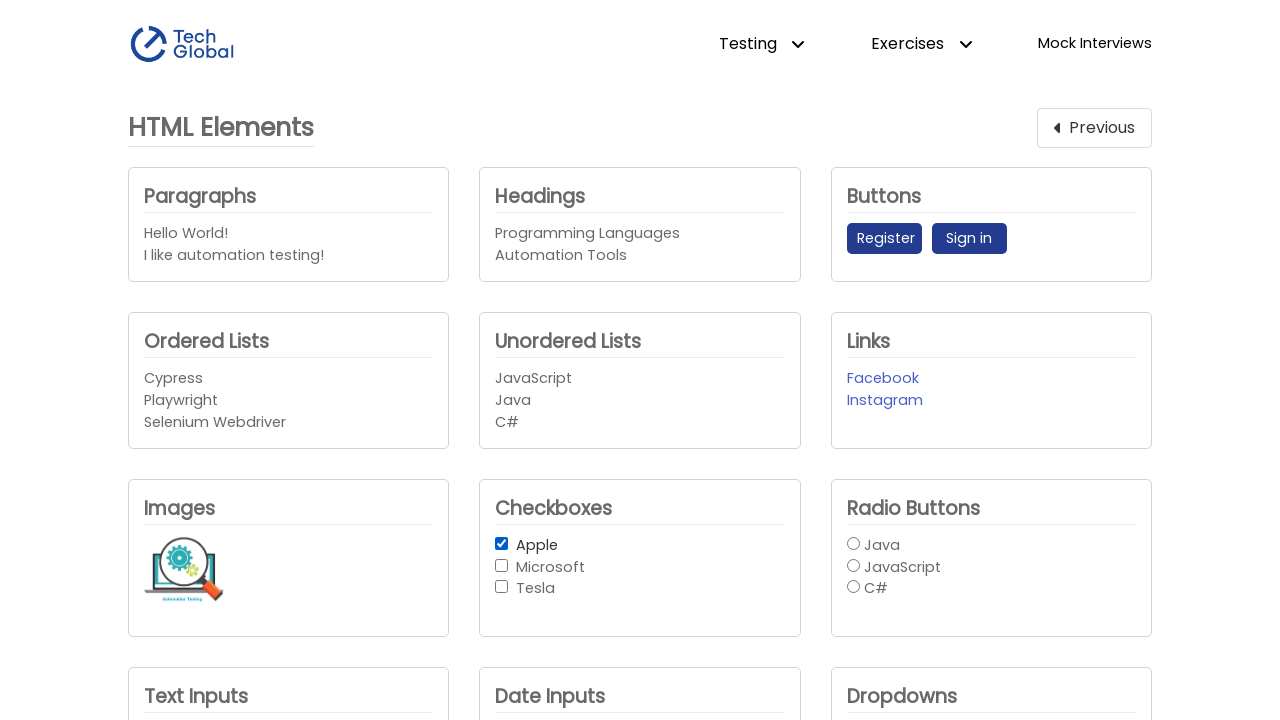

Apple is checked, so checked the Microsoft checkbox at (502, 565) on internal:role=checkbox[name="Microsoft"i]
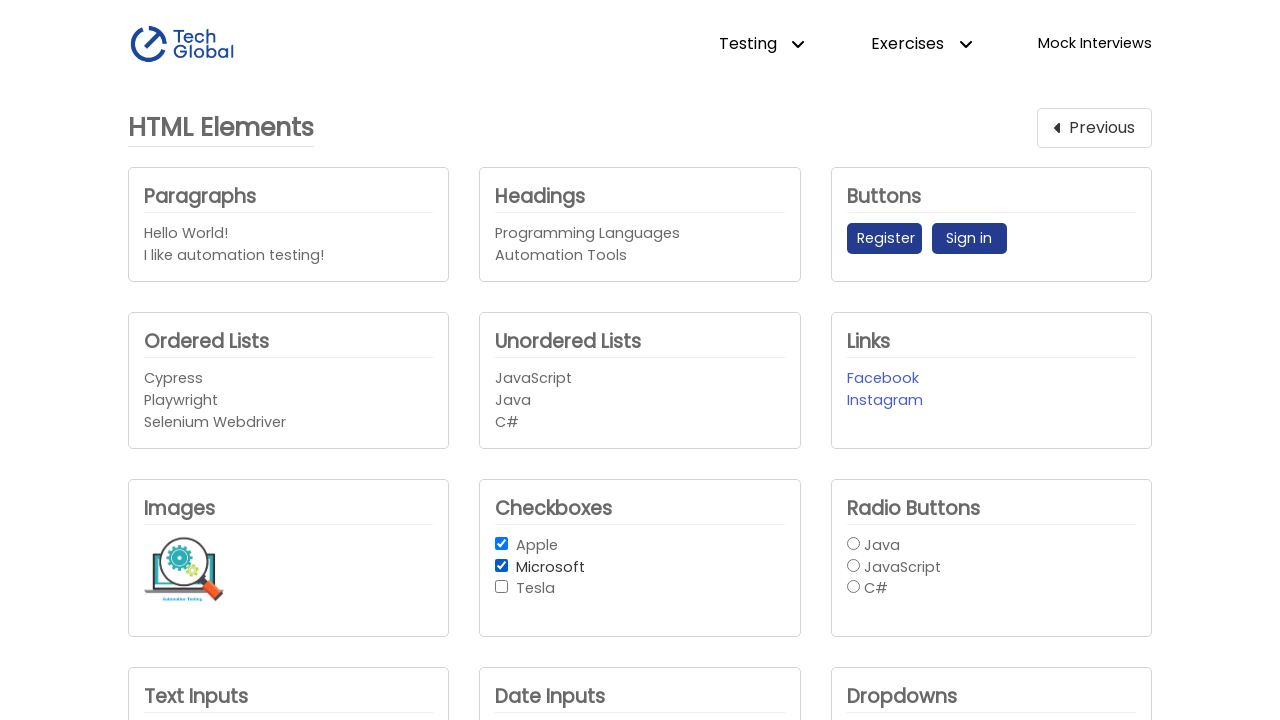

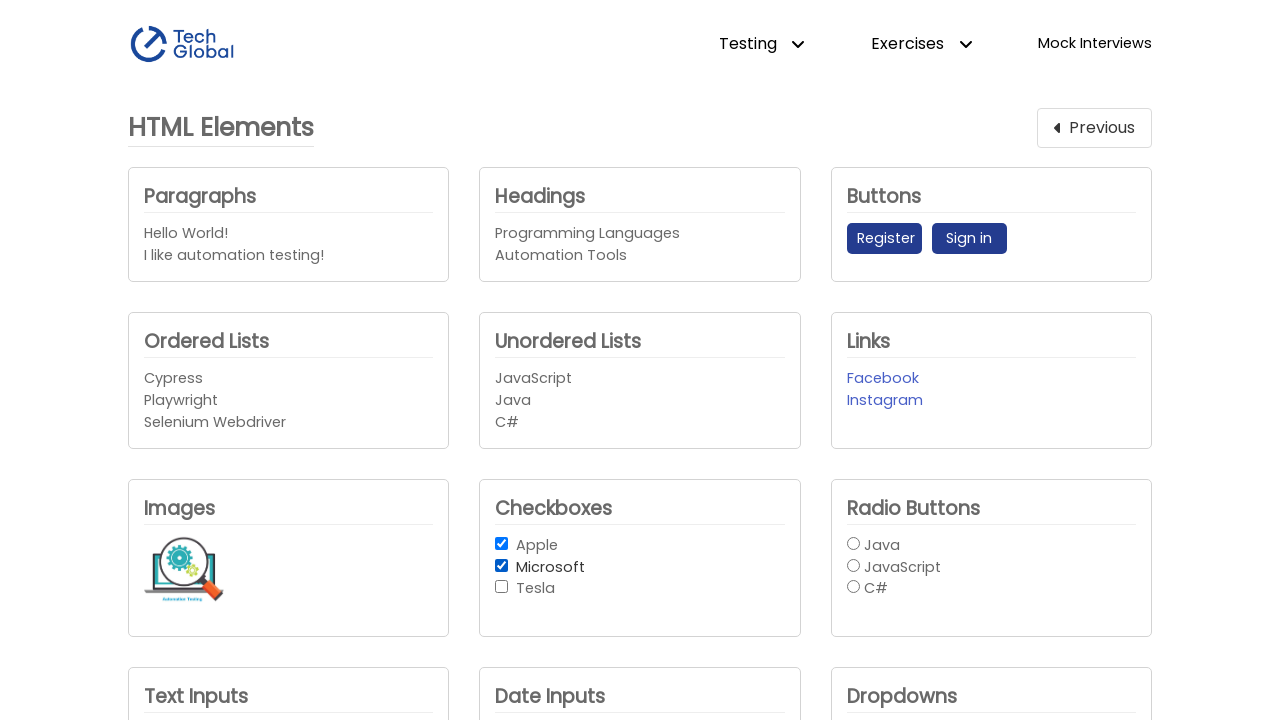